Tests file download functionality by clicking a download link on a public Selenium test page and verifying the download completes successfully.

Starting URL: https://www.selenium.dev/selenium/web/downloads/download.html

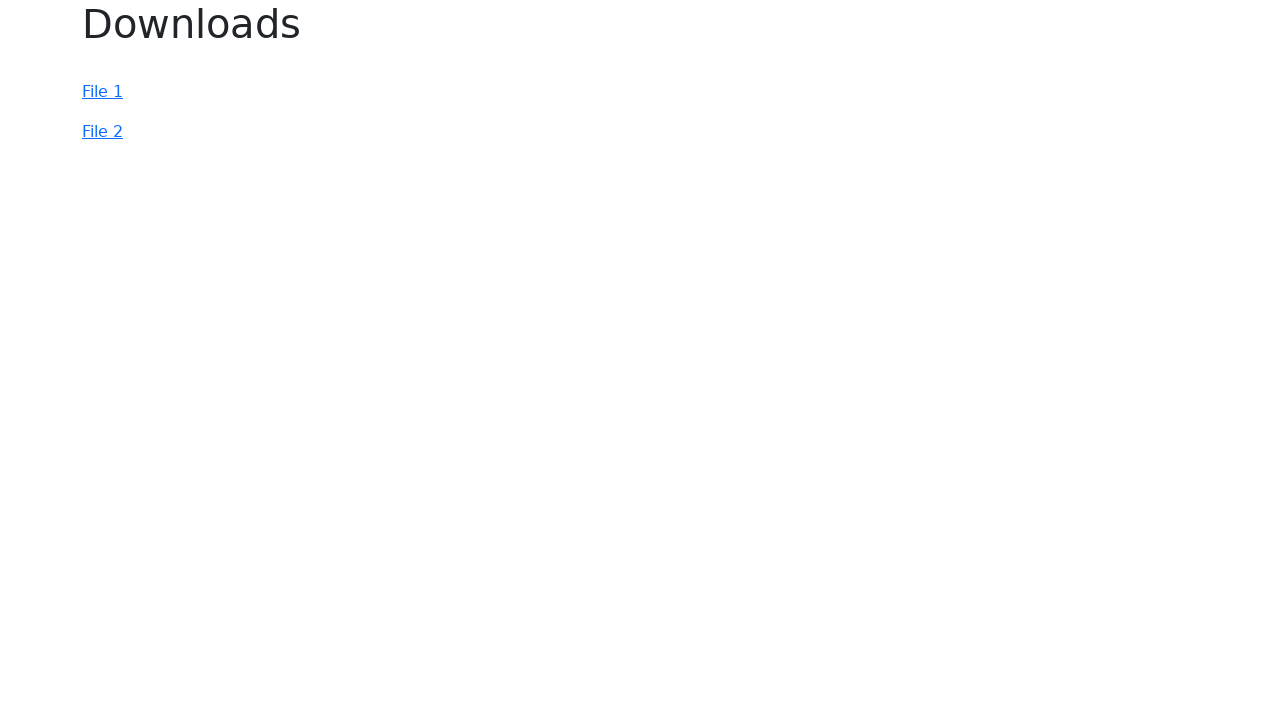

Navigated to Selenium download test page
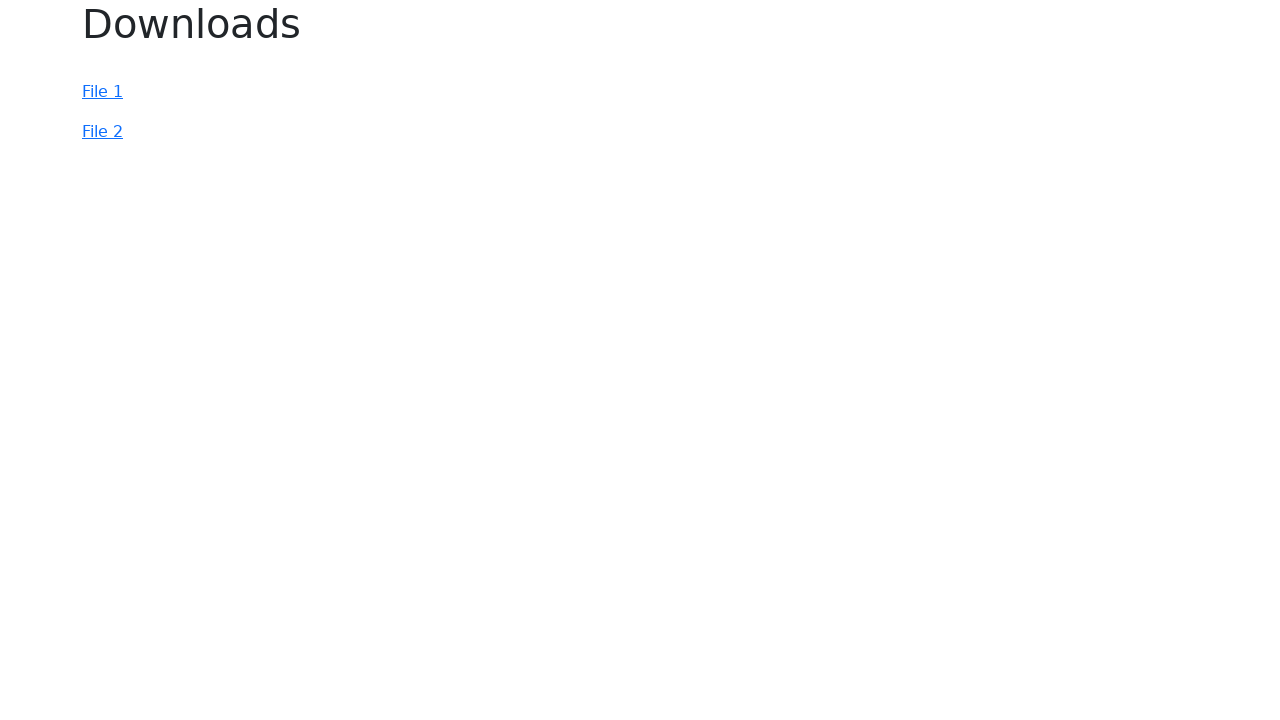

Clicked download link for file-2 at (102, 132) on #file-2
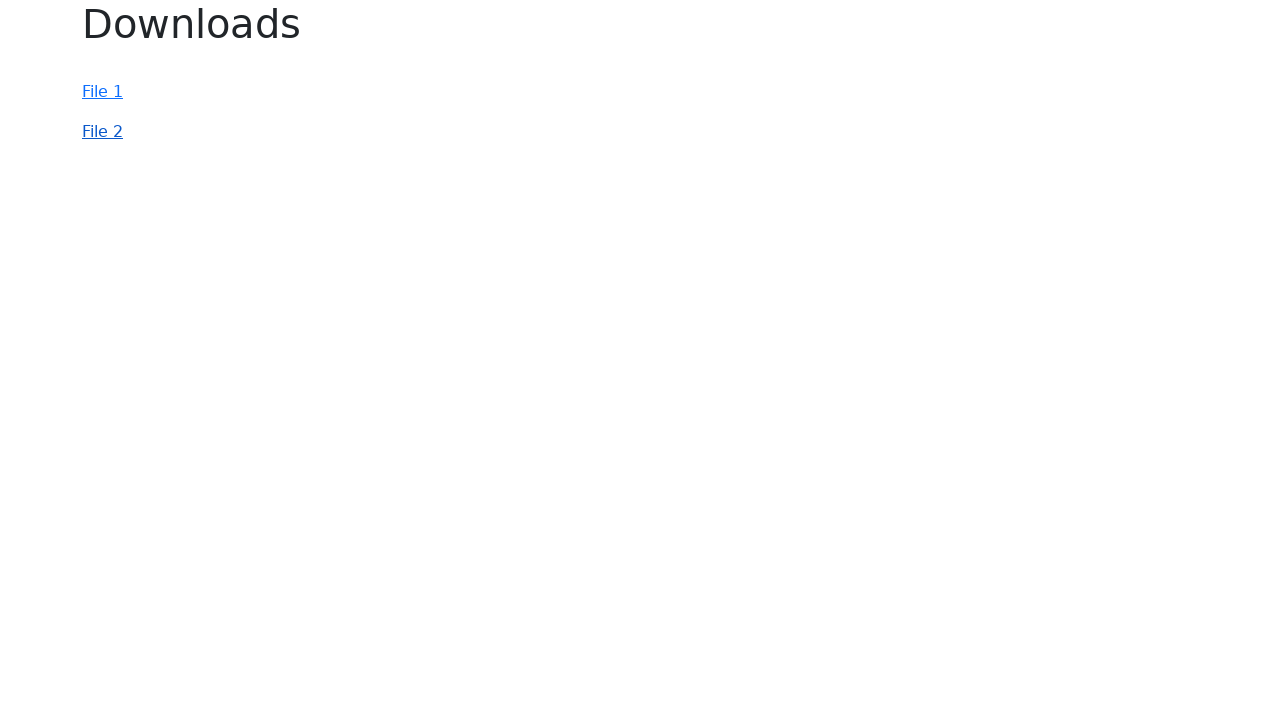

Set up download expectation and clicked file-2 download link at (102, 132) on #file-2
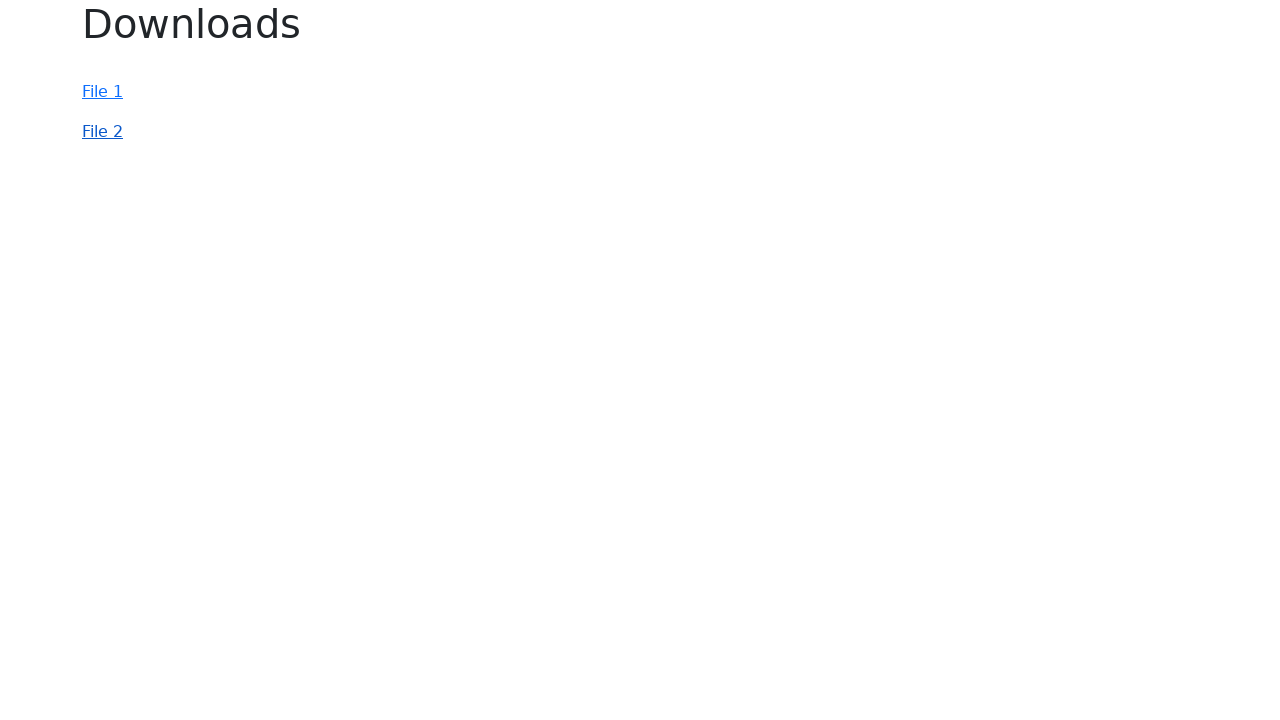

Captured download object from download info
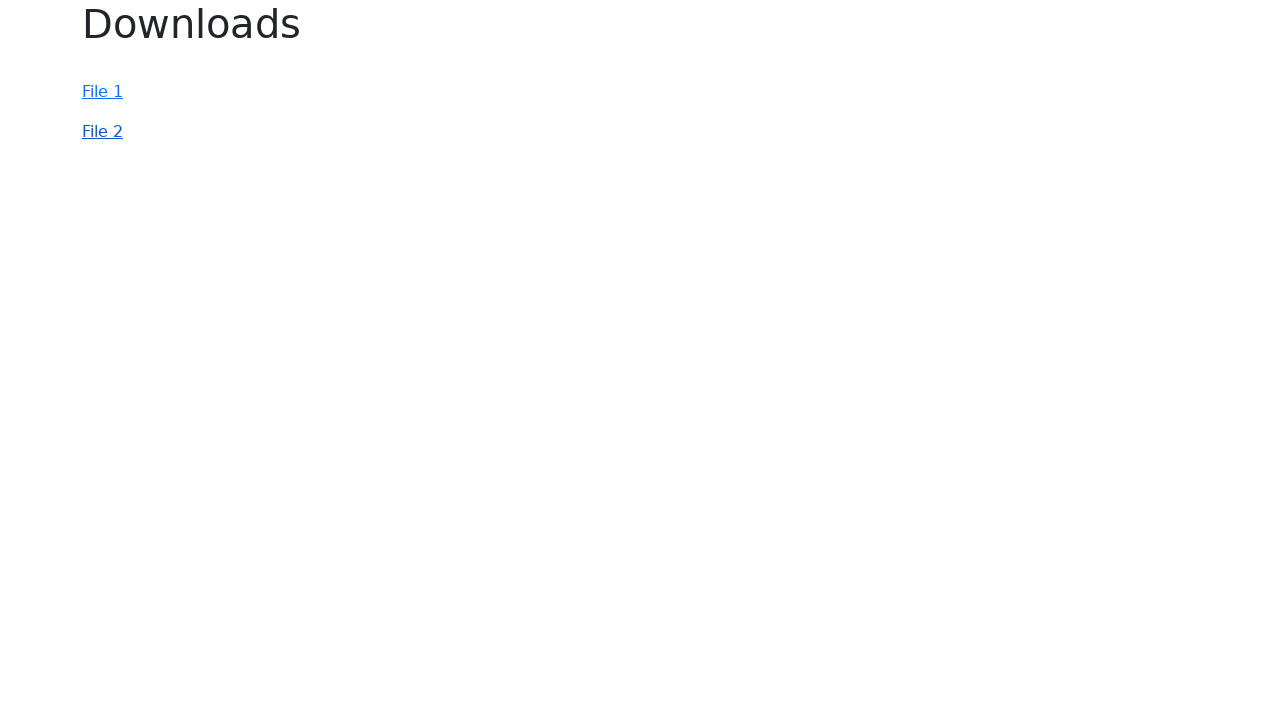

Verified download completed successfully by confirming file path exists
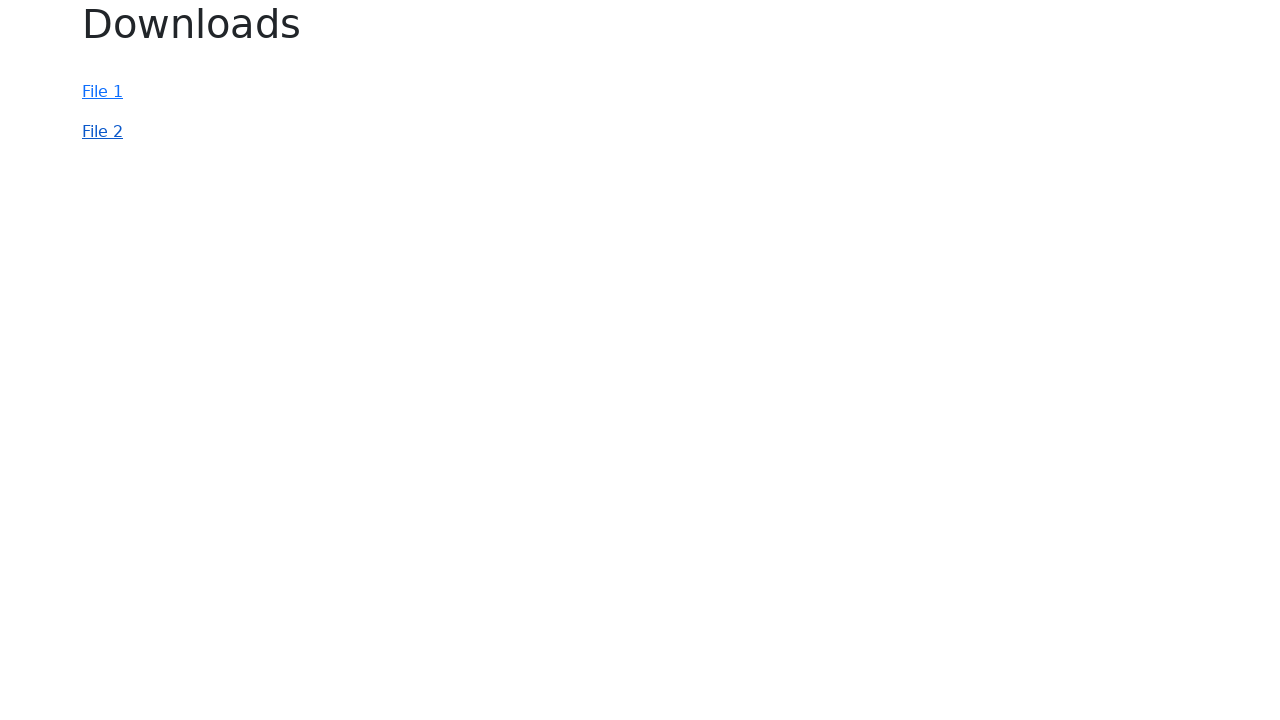

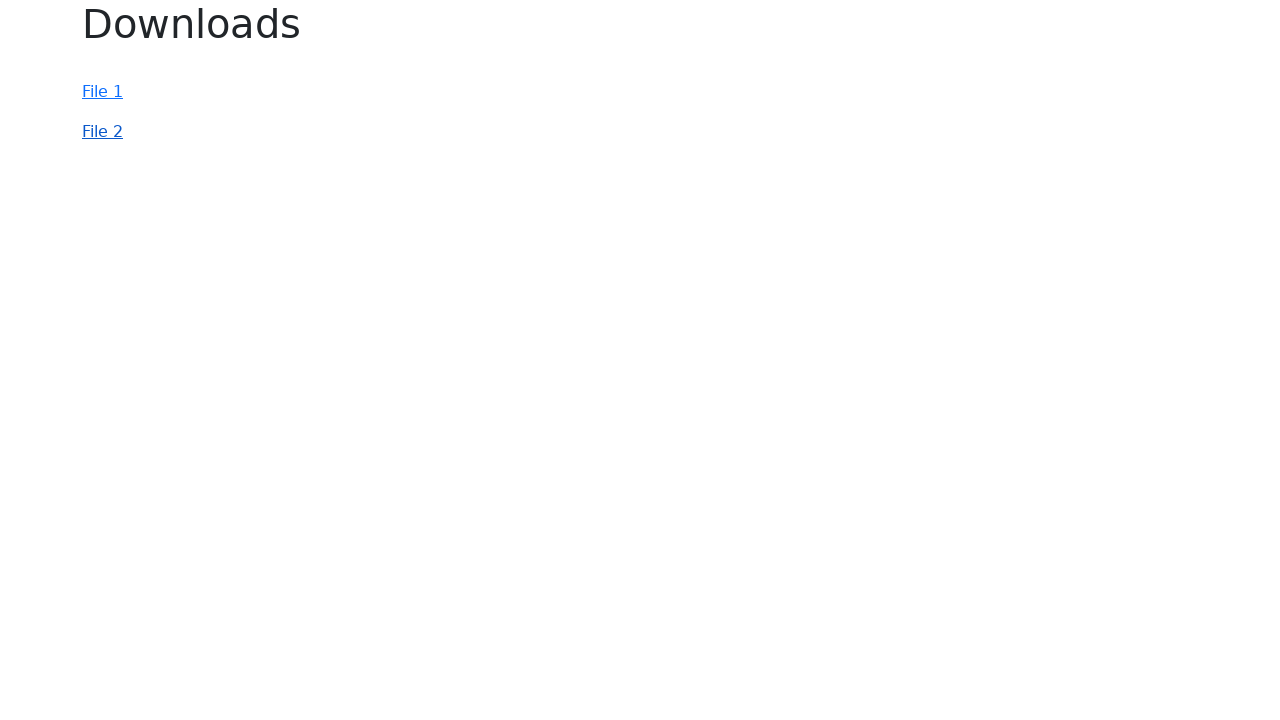